Verifies the Playwright homepage title contains "Playwright" and navigates to the documentation via the "Get started" link

Starting URL: https://playwright.dev/

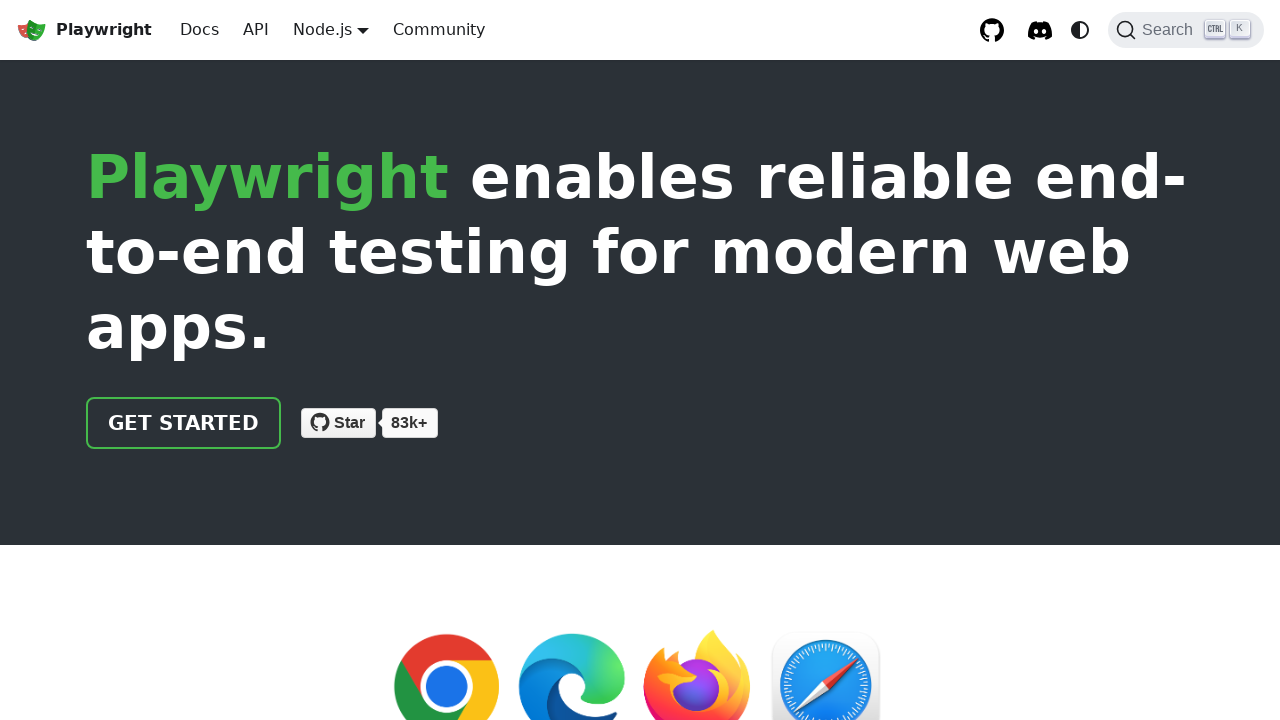

Verified Playwright homepage title contains 'Playwright'
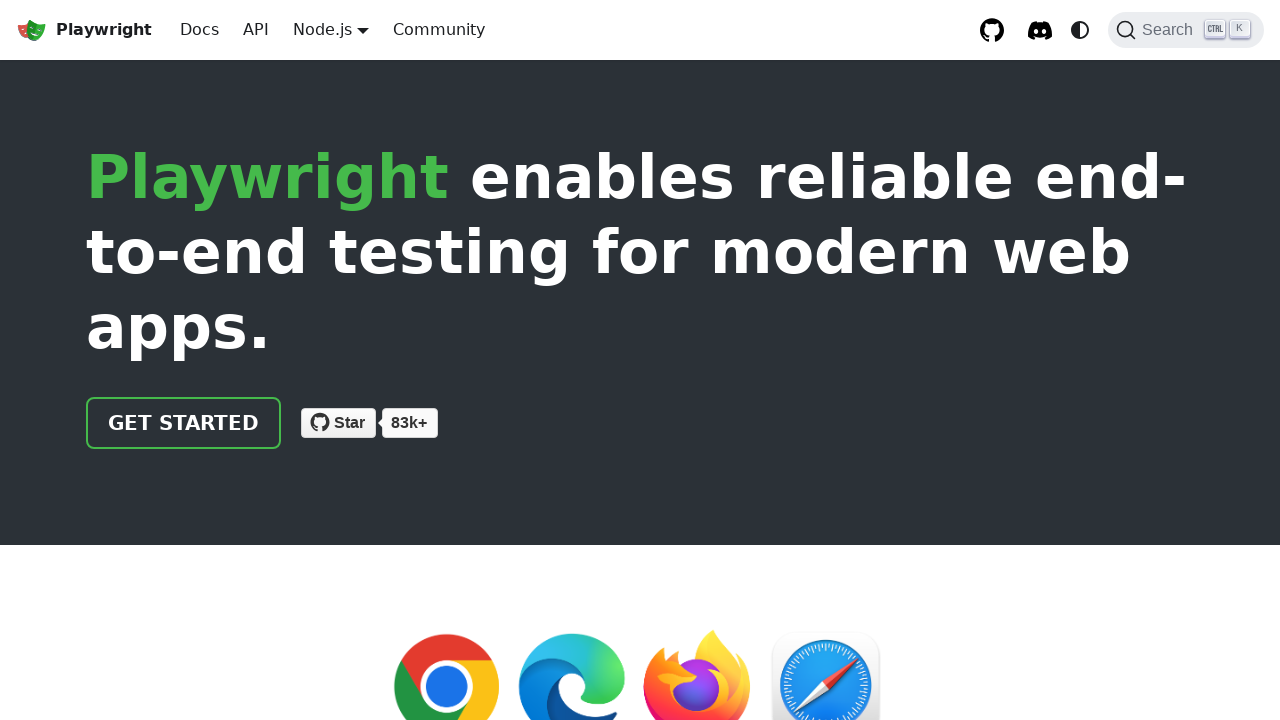

Clicked 'Get started' link to navigate to documentation at (184, 423) on a >> internal:has-text="Get started"i
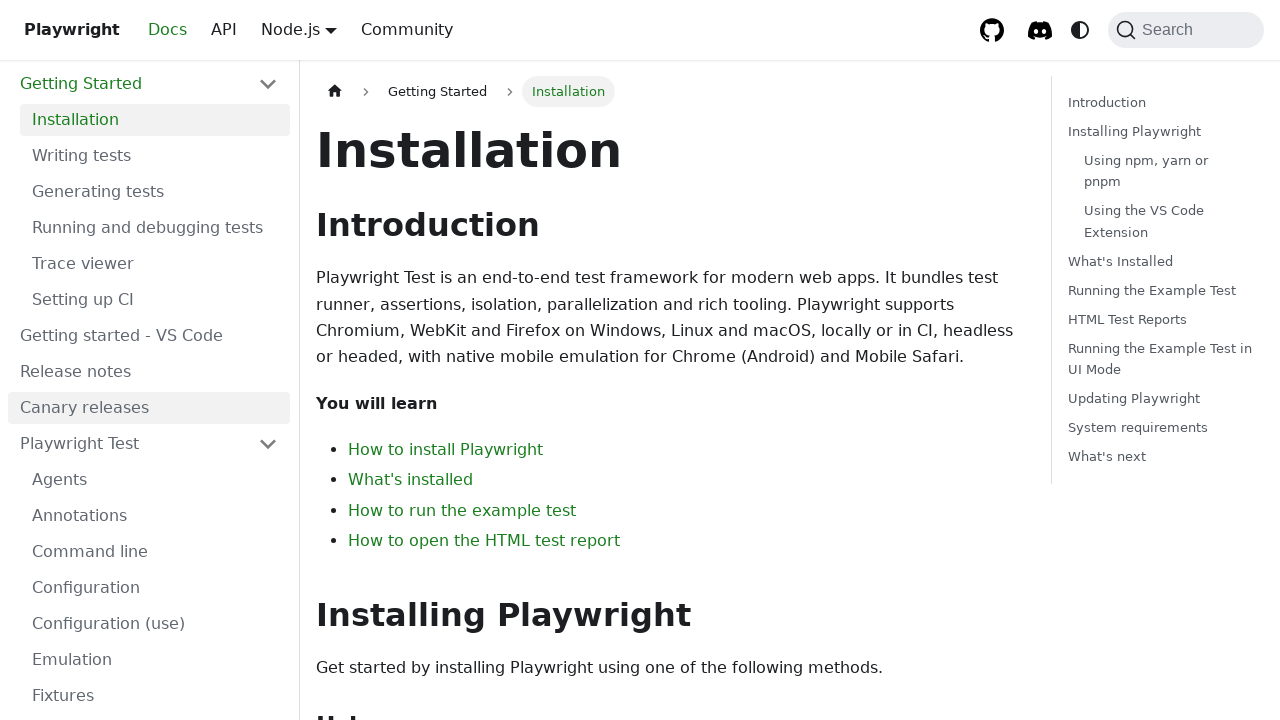

Verified navigation to documentation page (URL contains '/docs')
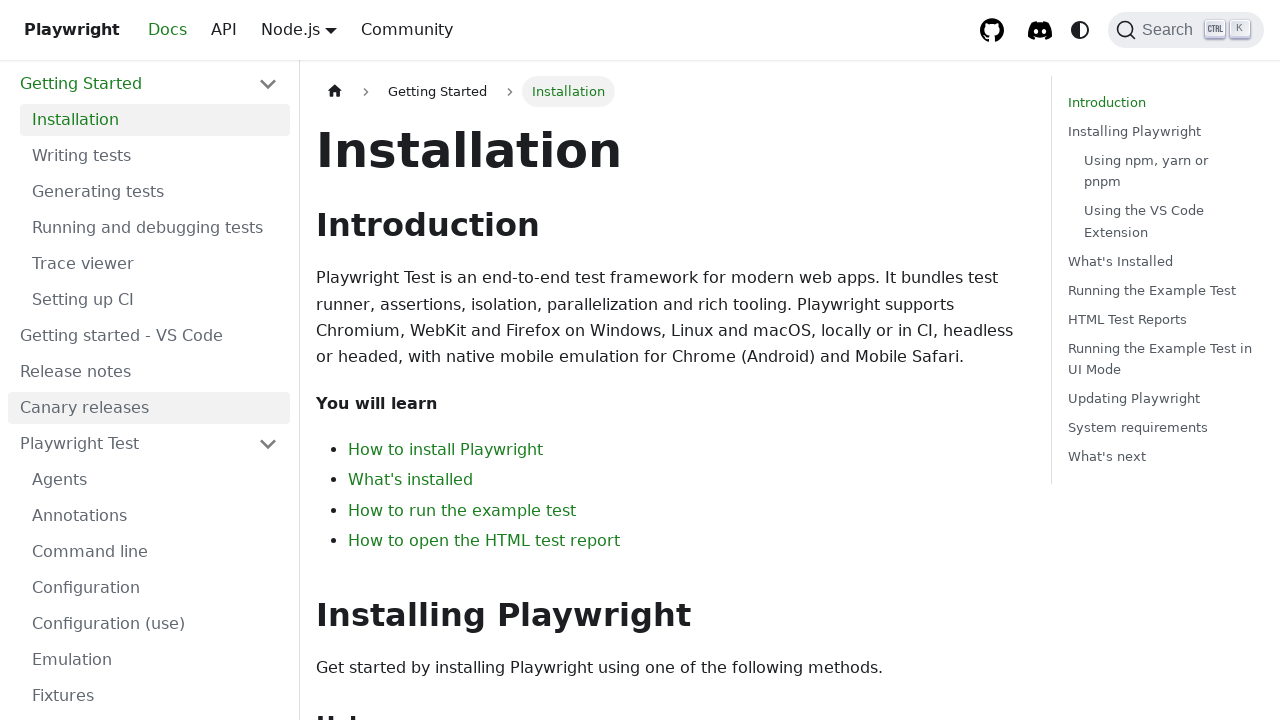

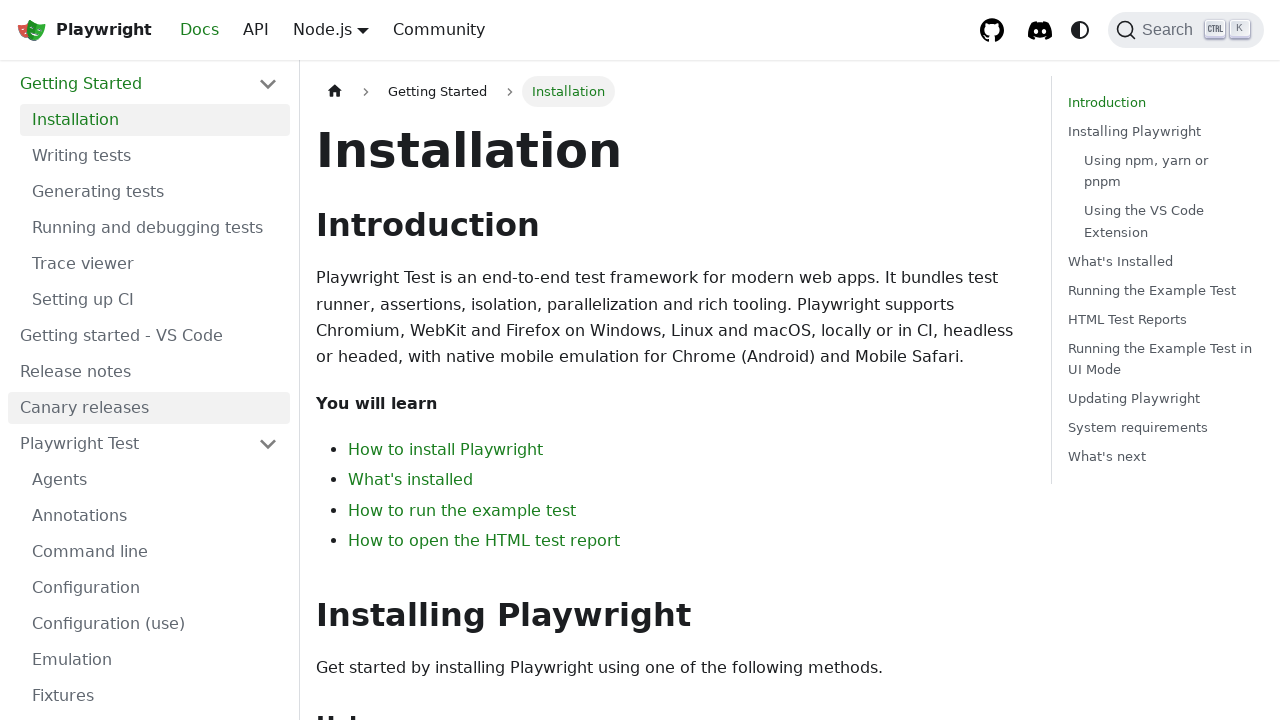